Tests that navigation links on the Algocynfas algorithm visualization page work correctly by clicking each link and verifying the resulting URL contains the expected path segment.

Starting URL: https://gcallah.github.io/Algocynfas/

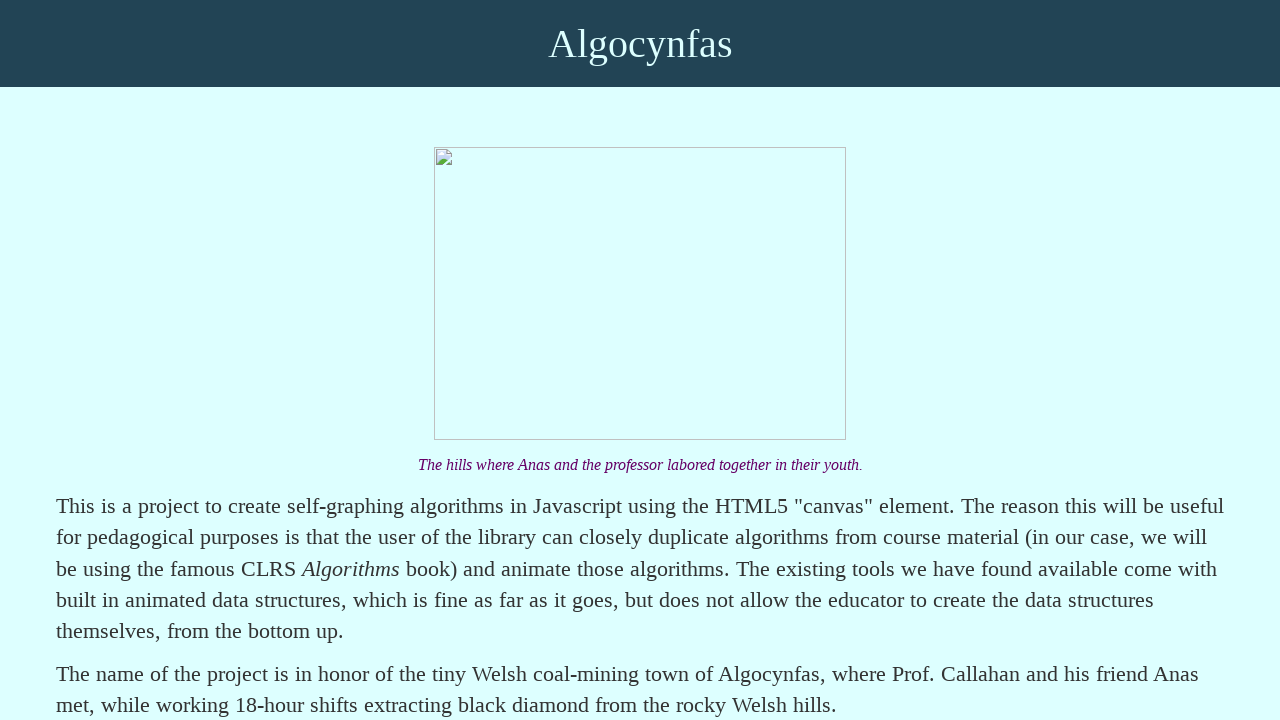

Waited for list items to load on Algocynfas main page
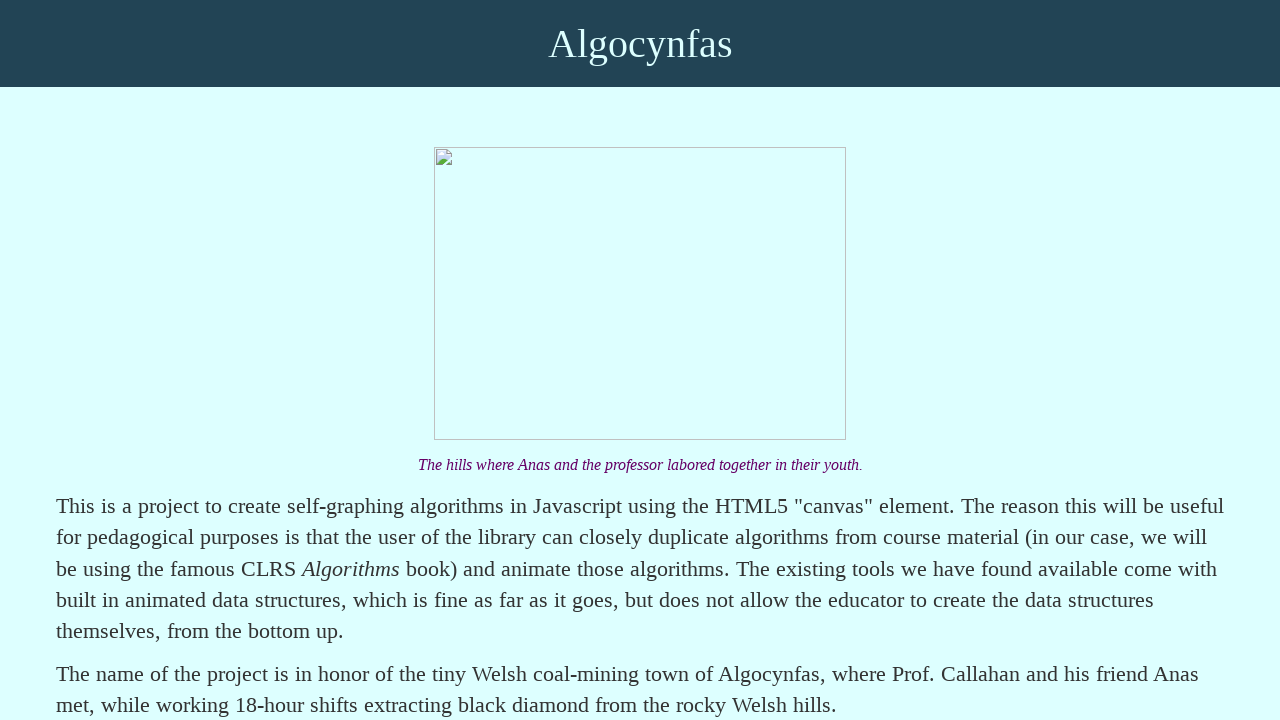

Located all list item elements containing links
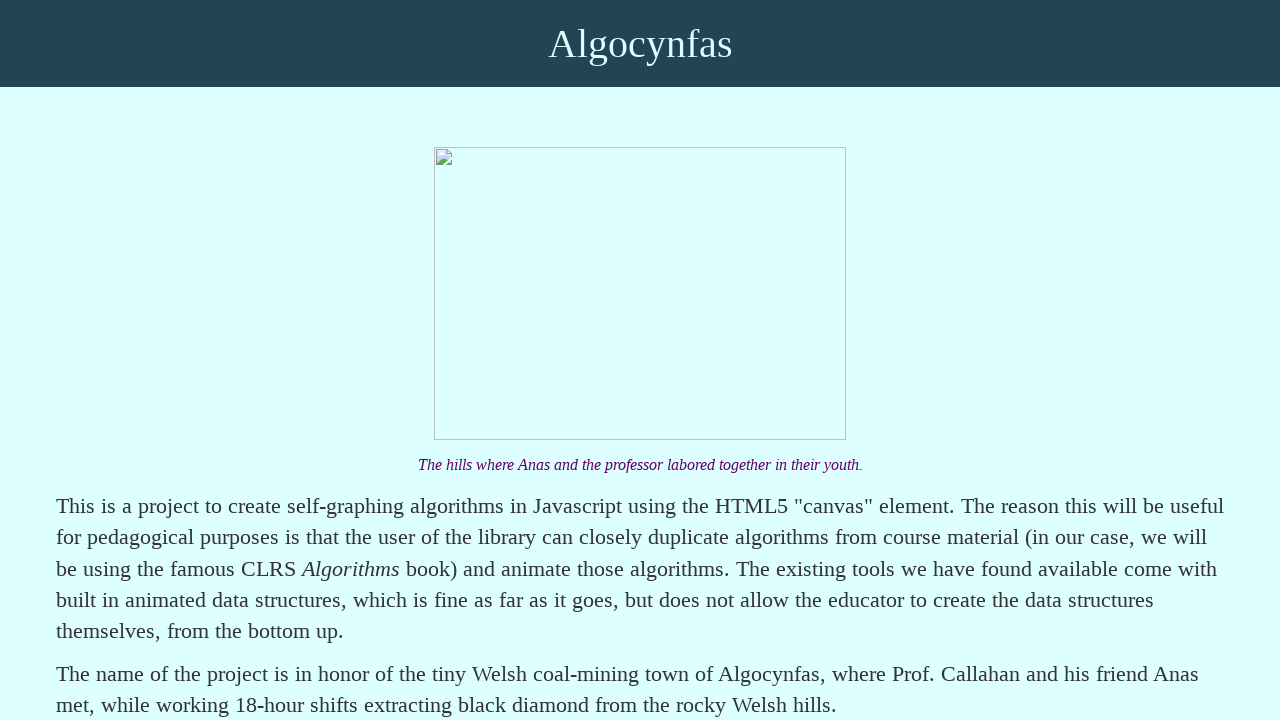

Extracted 14 link names from list items
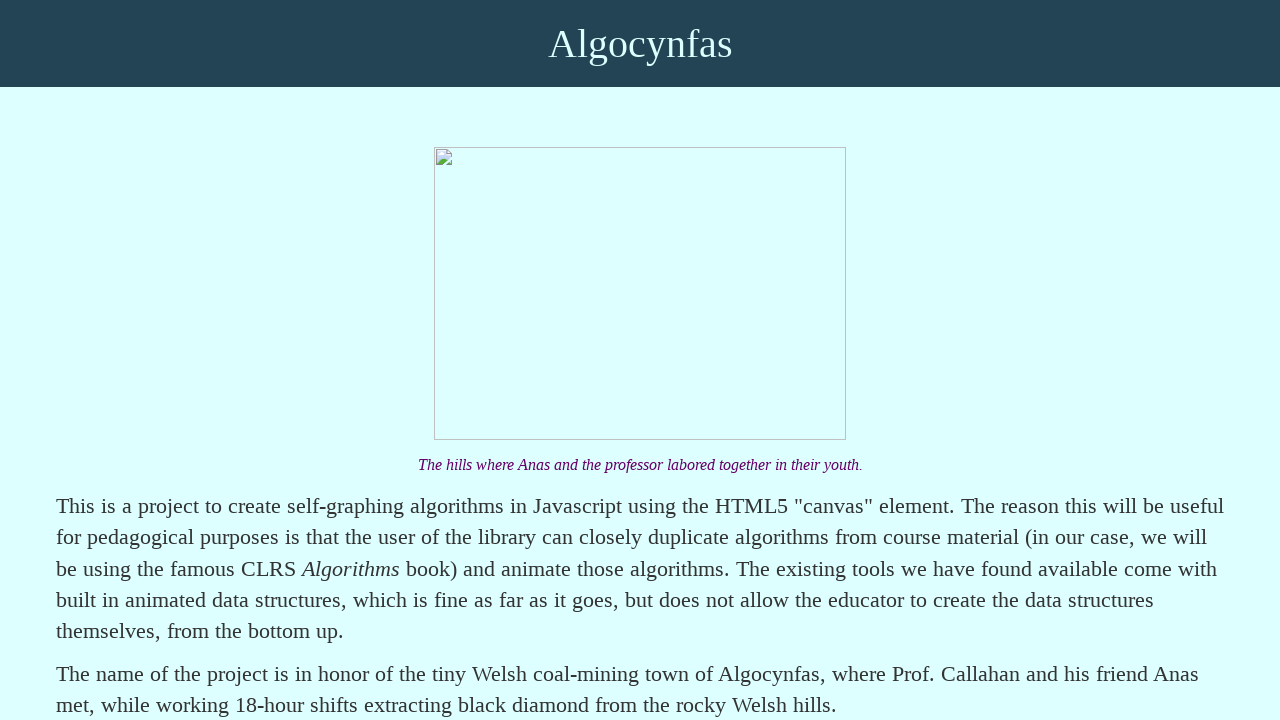

Navigated back to main Algocynfas page before testing link: 
        
          Sorting Algorithms
        
      
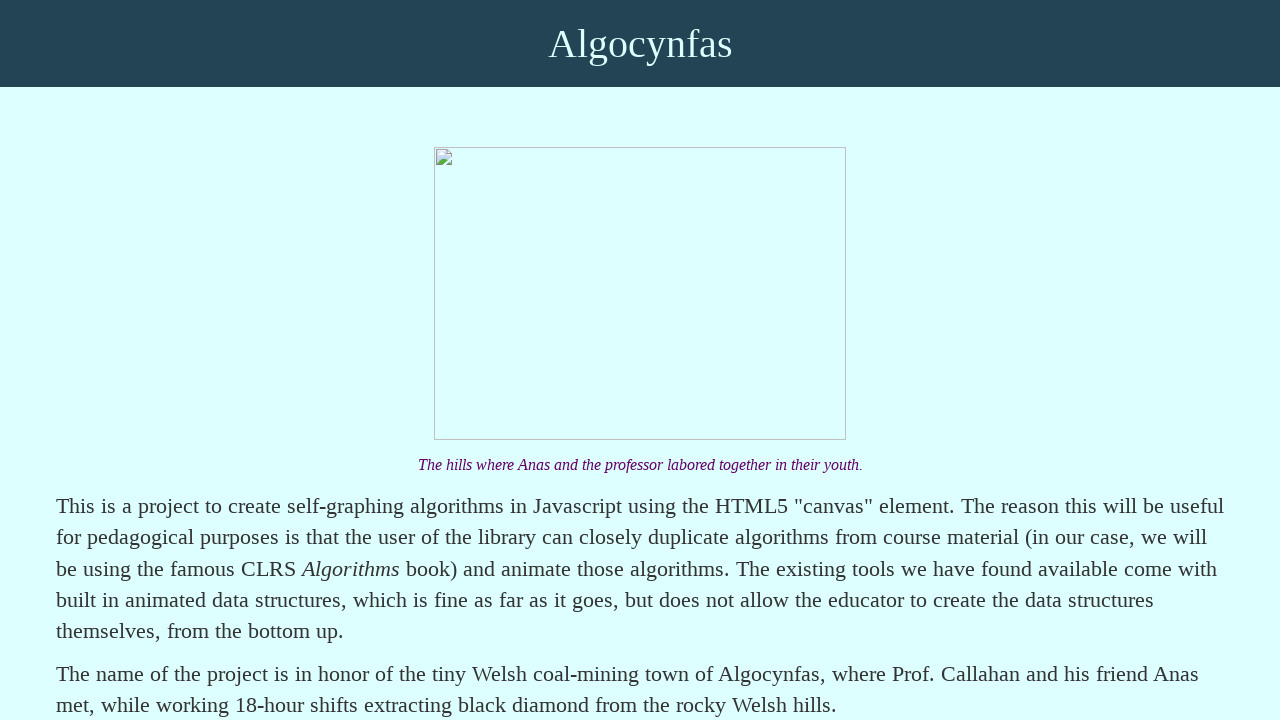

Clicked navigation link: 
        
          Sorting Algorithms
        
       at (197, 360) on text=
        
          Sorting Algorithms
        
      
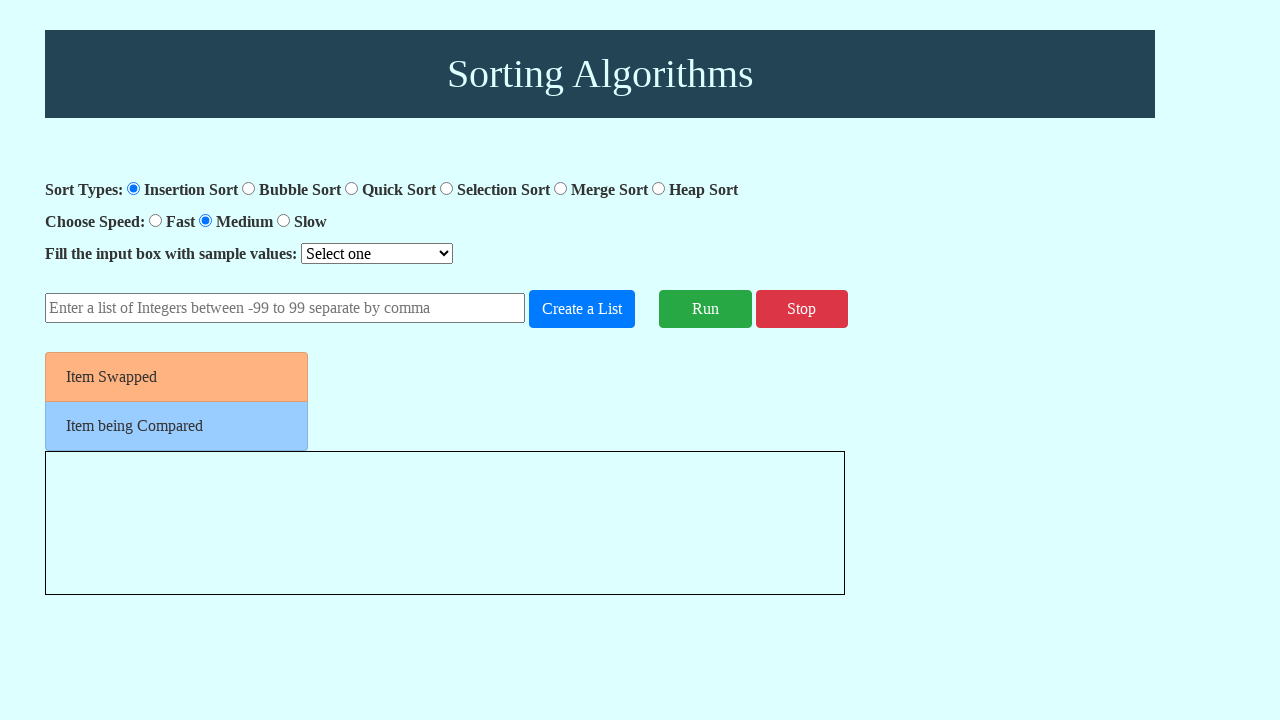

Navigated back to main Algocynfas page before testing link: 
        
          Hash table
        
      
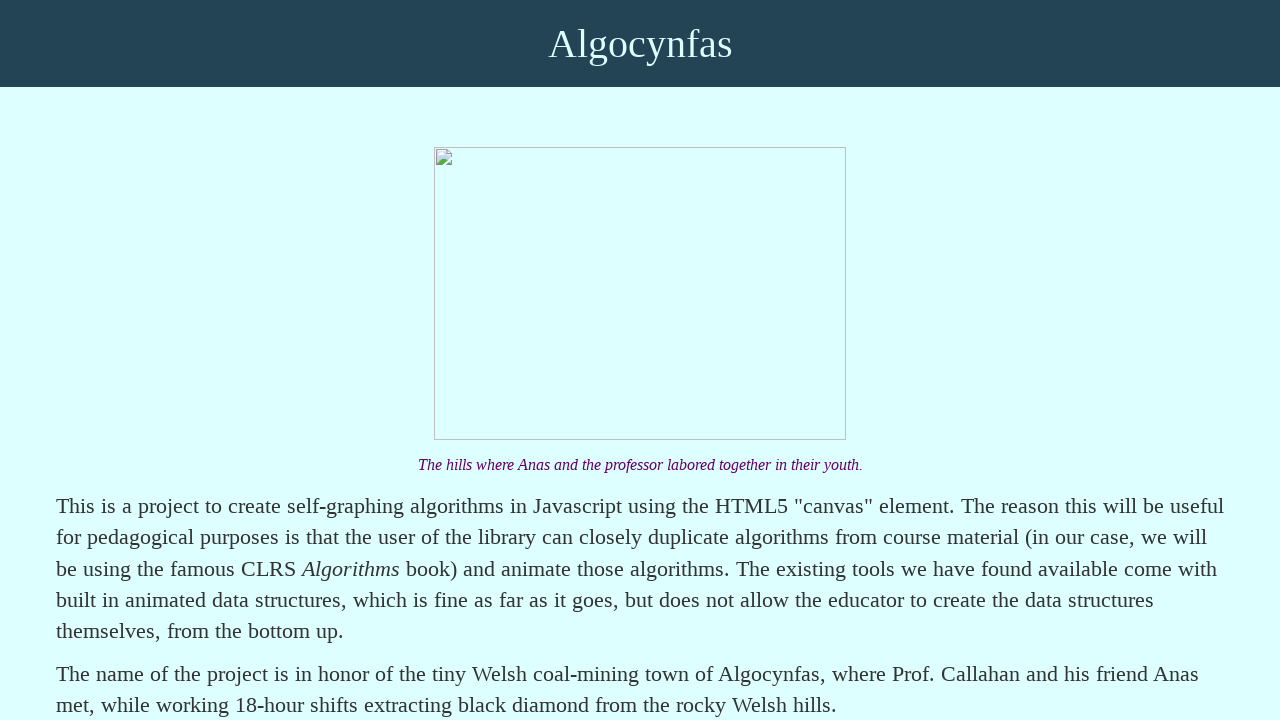

Clicked navigation link: 
        
          Hash table
        
       at (160, 360) on text=
        
          Hash table
        
      
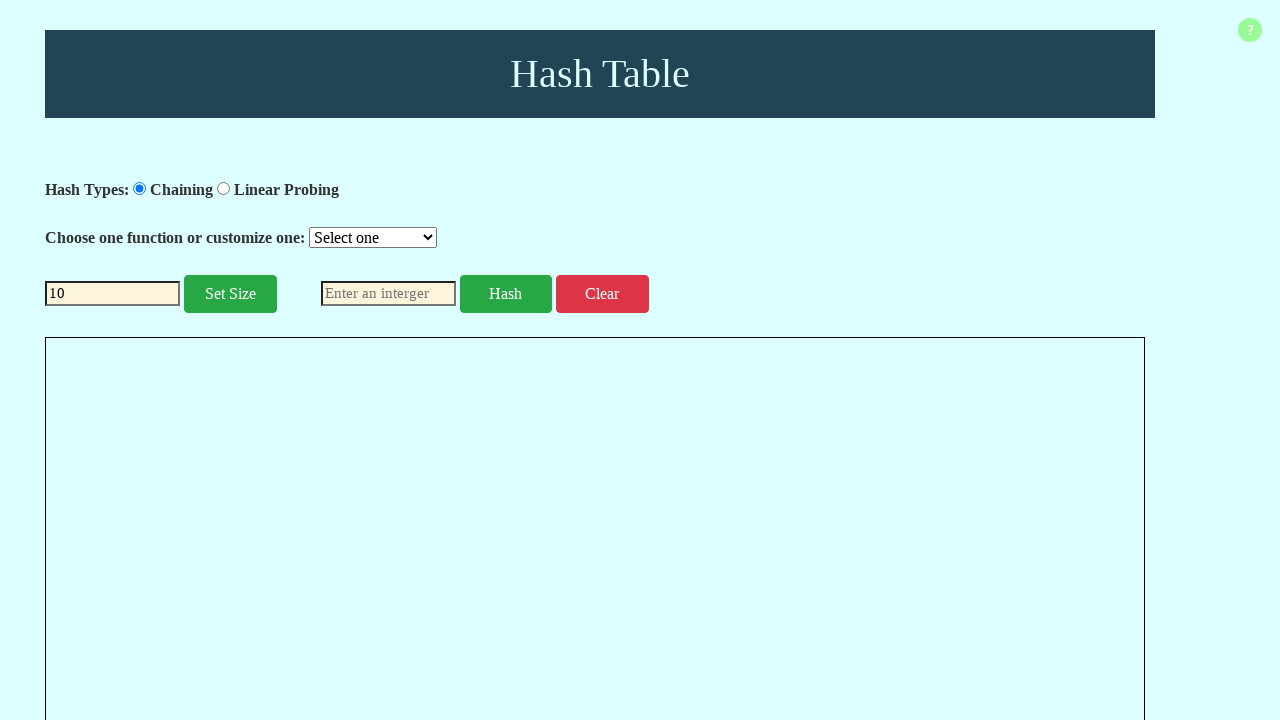

Navigated back to main Algocynfas page before testing link: 
        
          Find a Minimum Spanning Tree
        
      
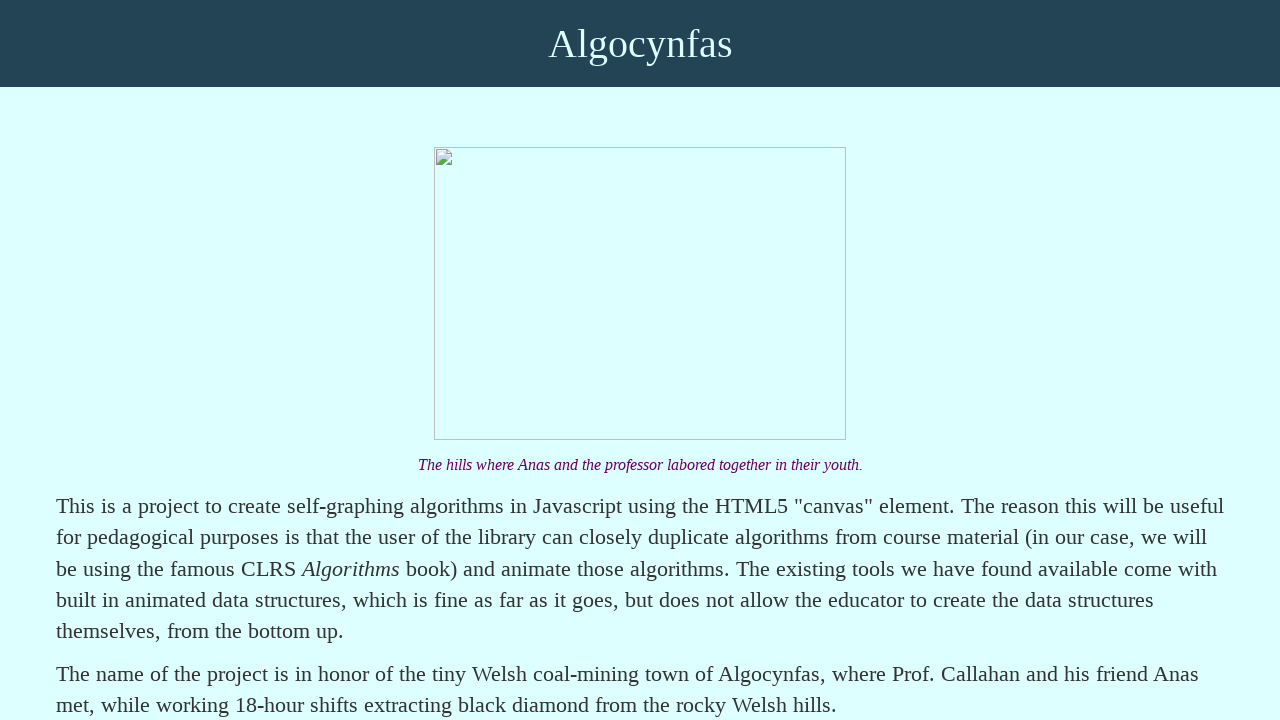

Clicked navigation link: 
        
          Find a Minimum Spanning Tree
        
       at (255, 361) on text=
        
          Find a Minimum Spanning Tree
        
      
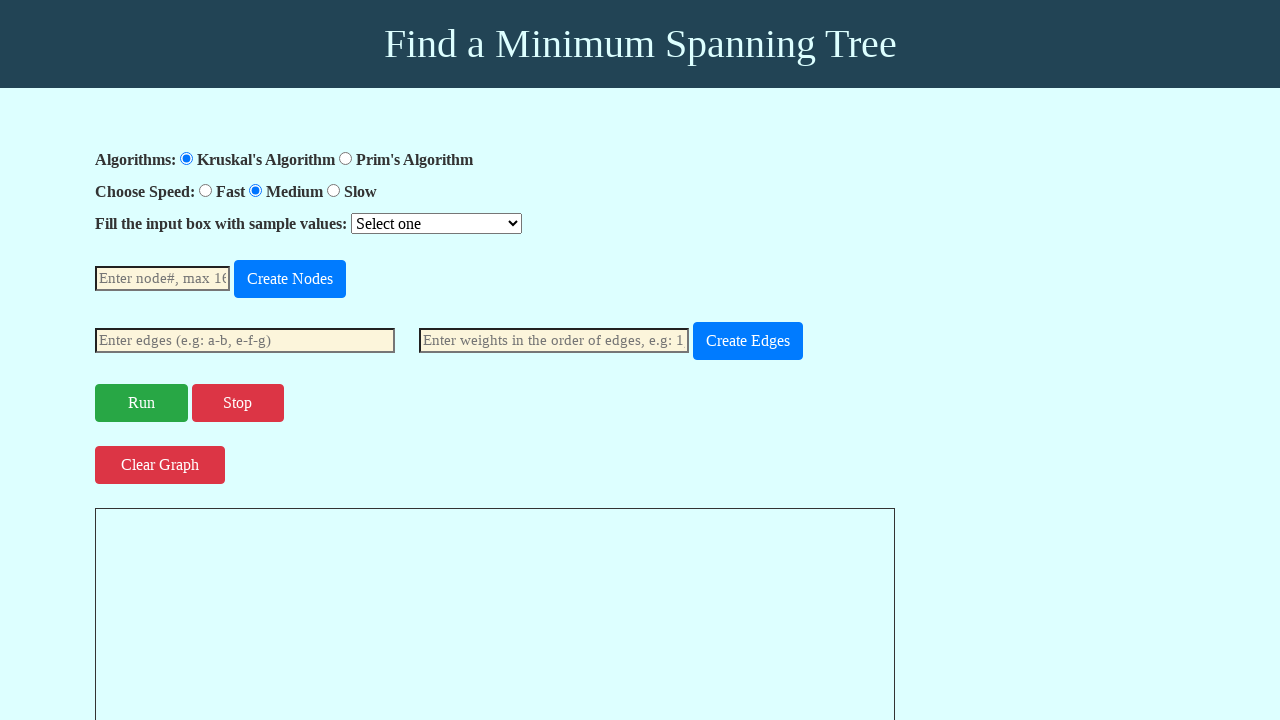

Navigated back to main Algocynfas page before testing link: 
        
          Binary Search Tree
        
      
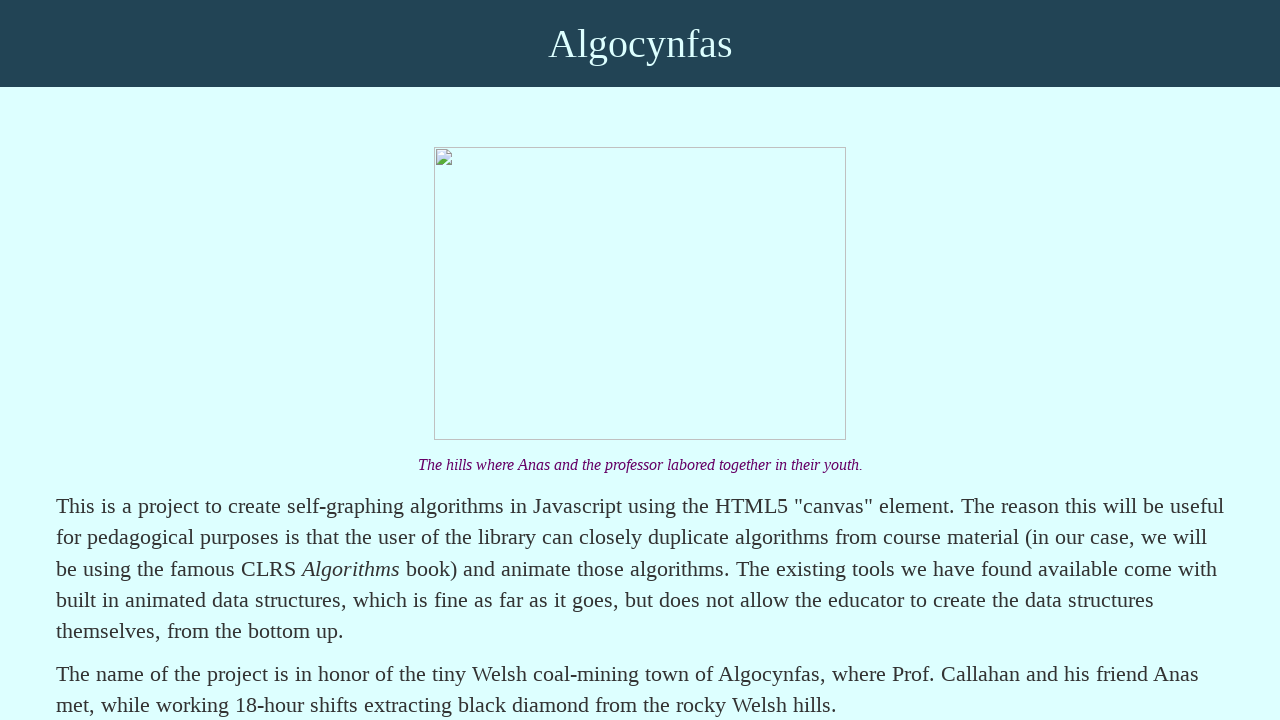

Clicked navigation link: 
        
          Binary Search Tree
        
       at (198, 361) on text=
        
          Binary Search Tree
        
      
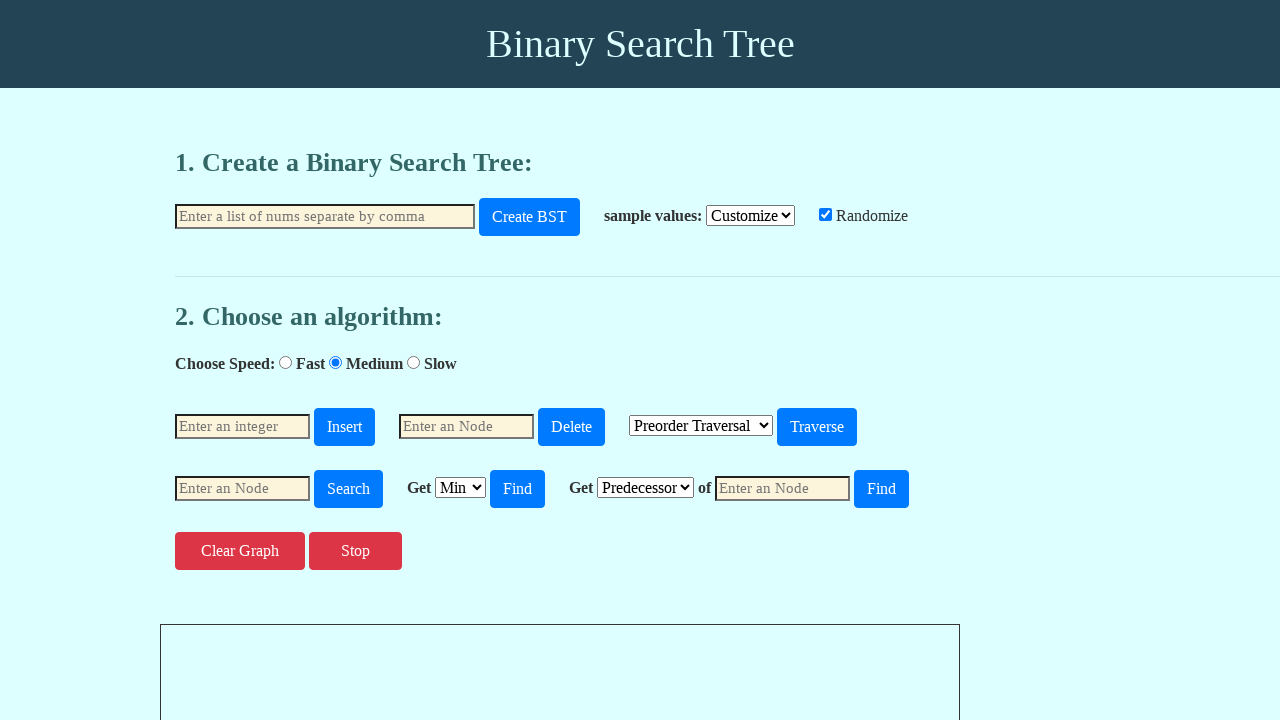

Navigated back to main Algocynfas page before testing link: 
        
          Red Black Tree
        
      
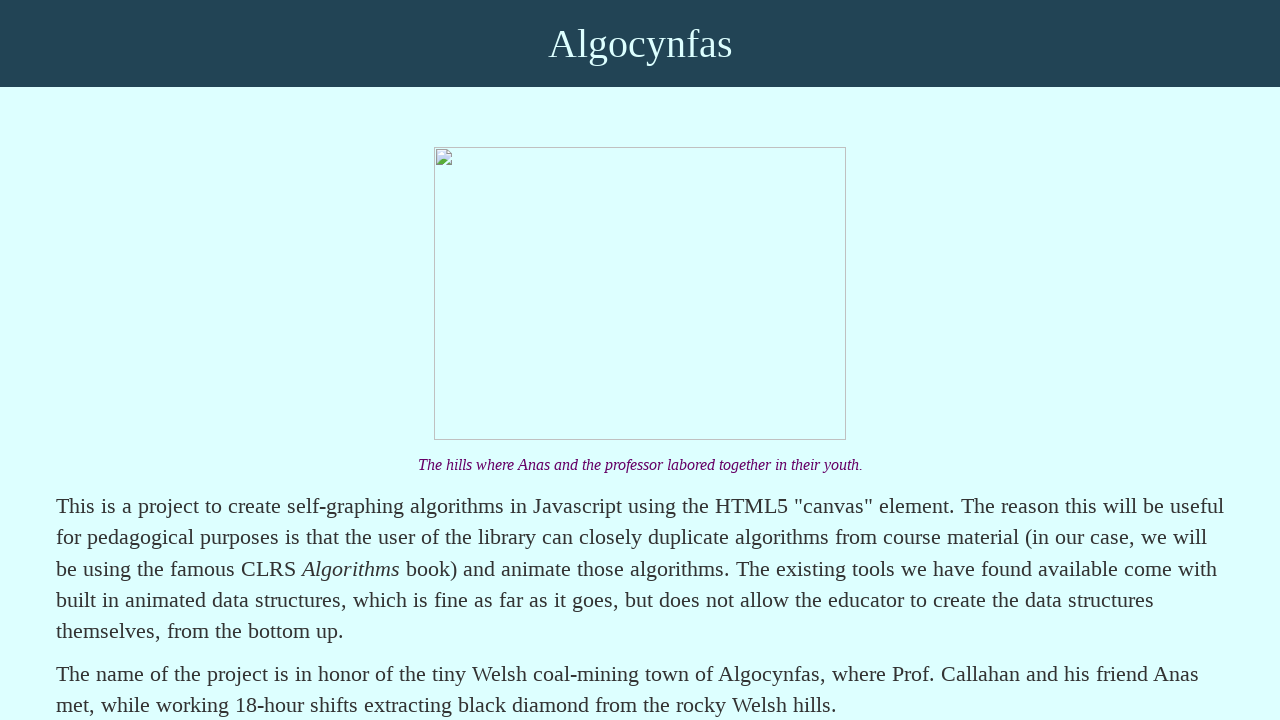

Clicked navigation link: 
        
          Red Black Tree
        
       at (182, 361) on text=
        
          Red Black Tree
        
      
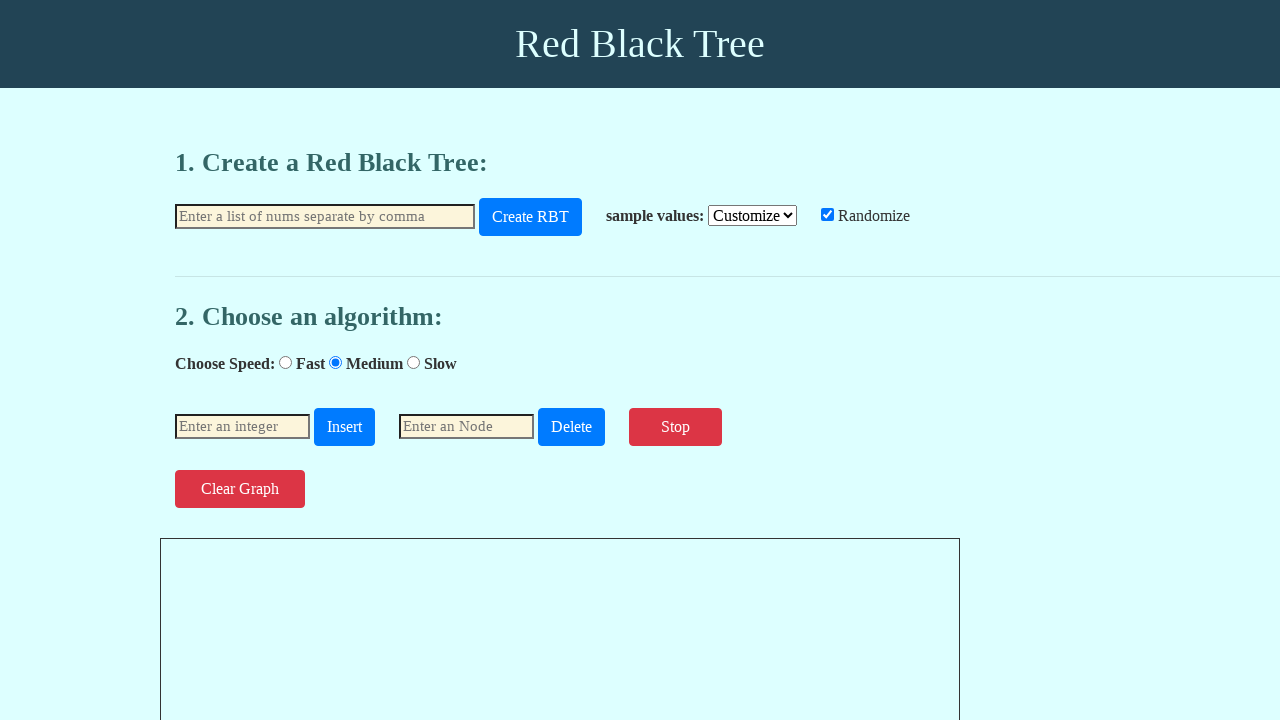

Navigated back to main Algocynfas page before testing link: 
        
          Graph
        
      
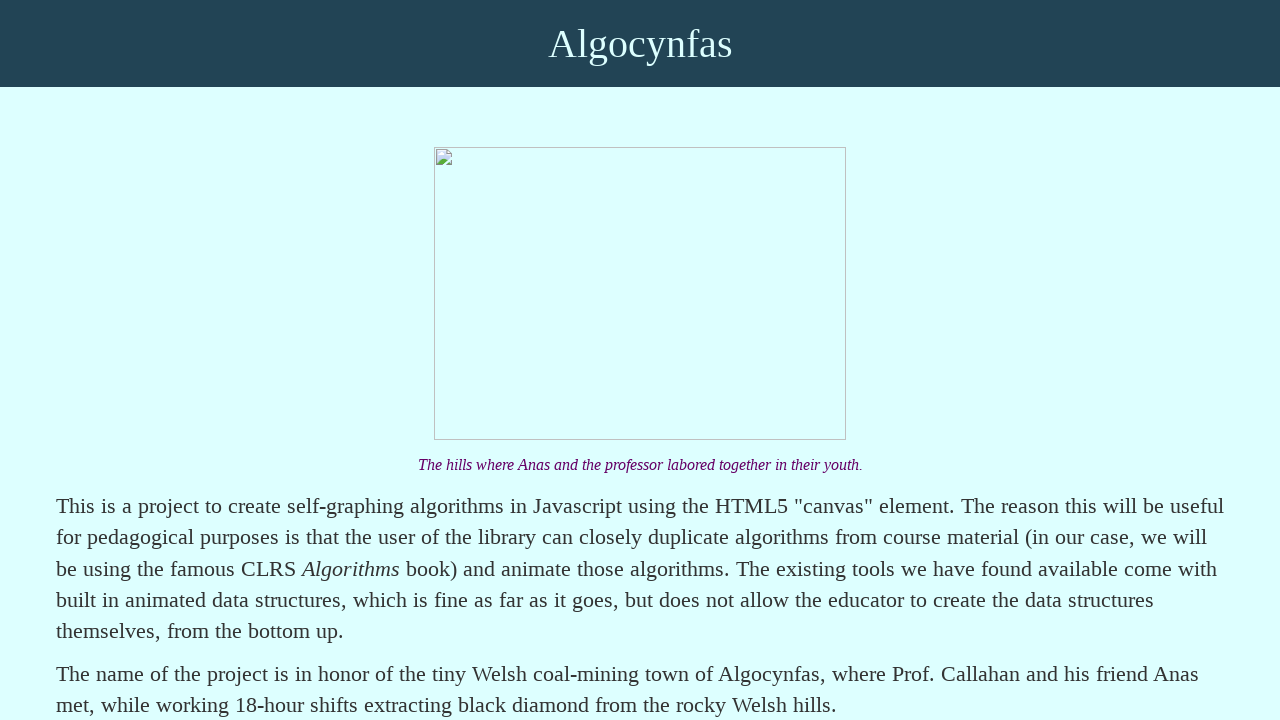

Clicked navigation link: 
        
          Graph
        
       at (640, 568) on text=
        
          Graph
        
      
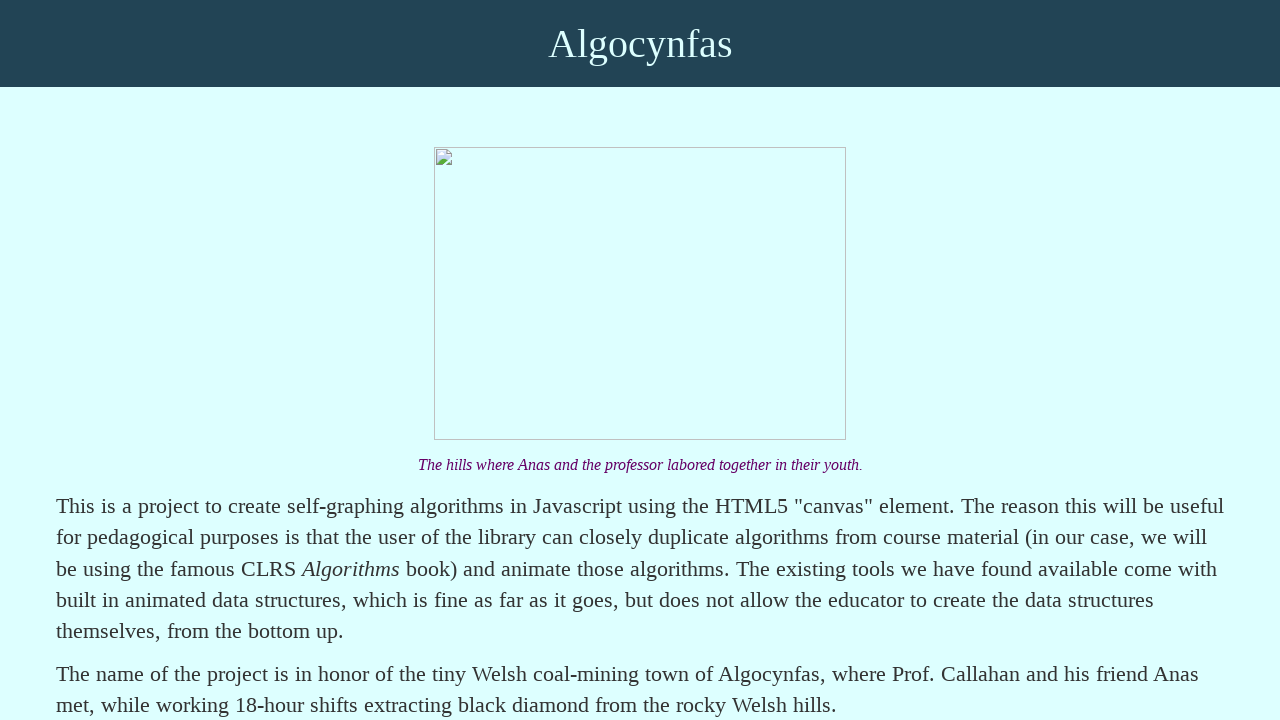

Navigated back to main Algocynfas page before testing link: 
        
          Tree
        
      
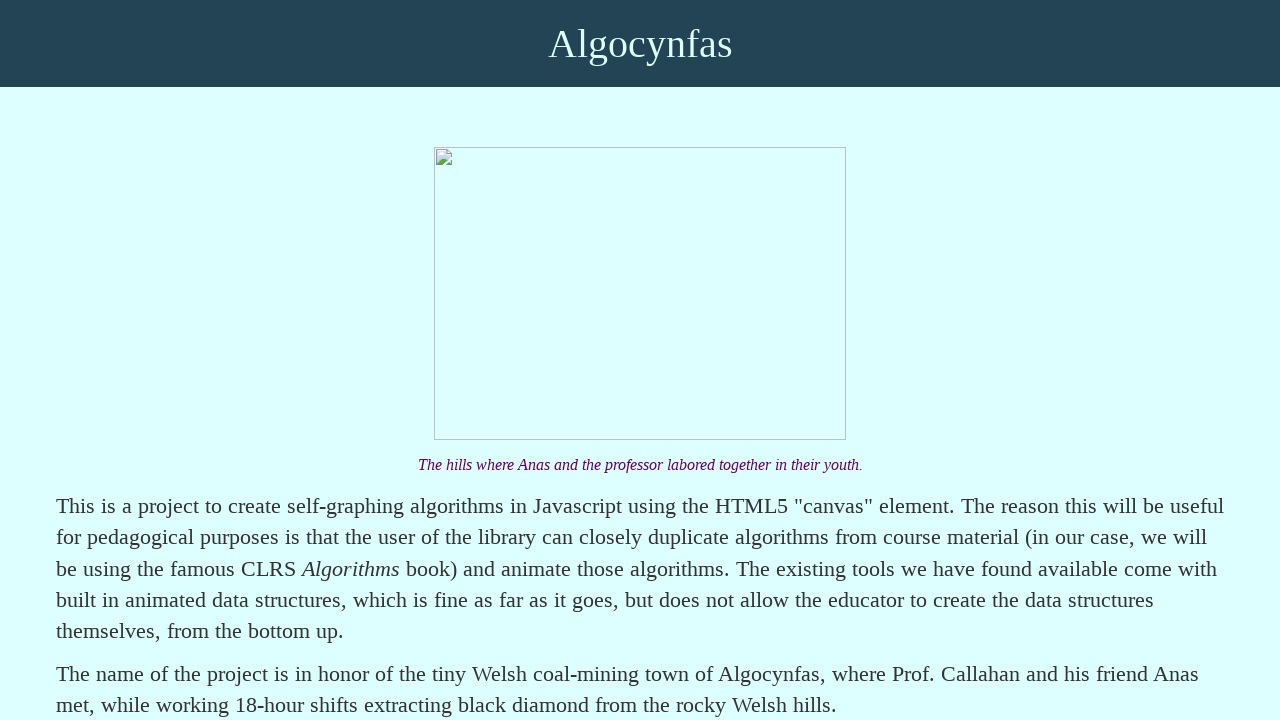

Clicked navigation link: 
        
          Tree
        
       at (255, 361) on text=
        
          Tree
        
      
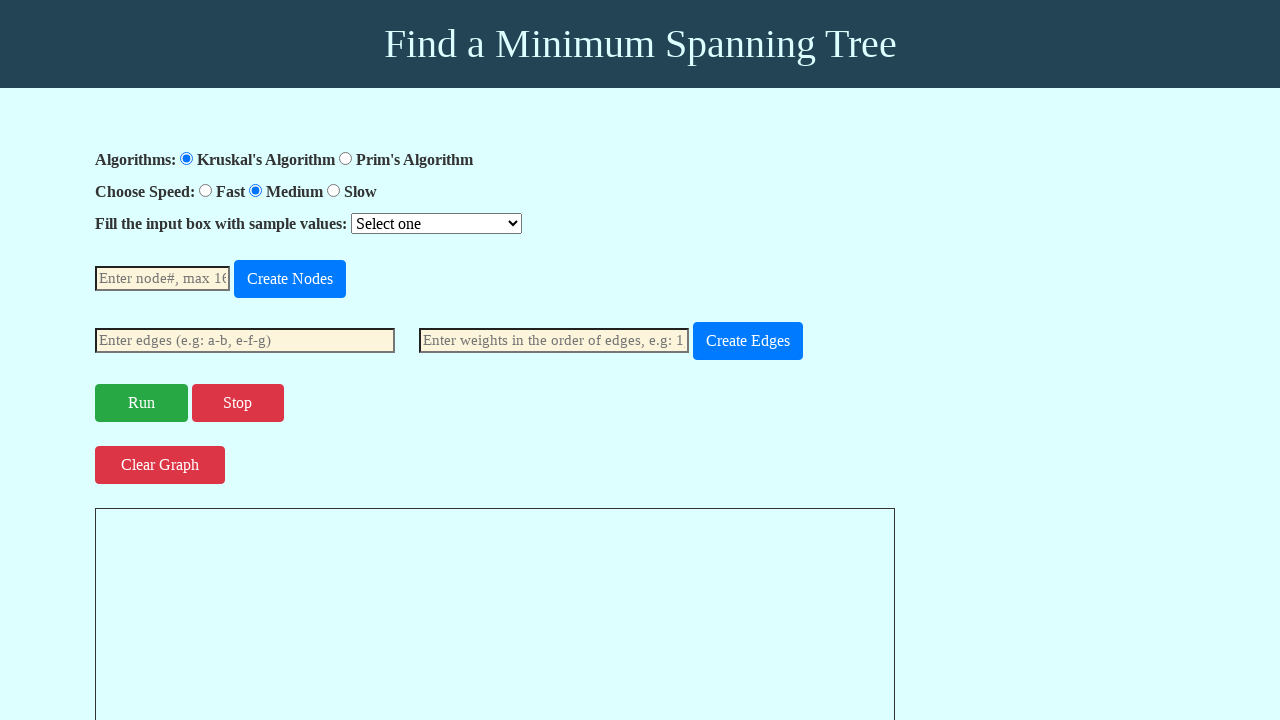

Navigated back to main Algocynfas page before testing link: 
        
          Heap
        
      
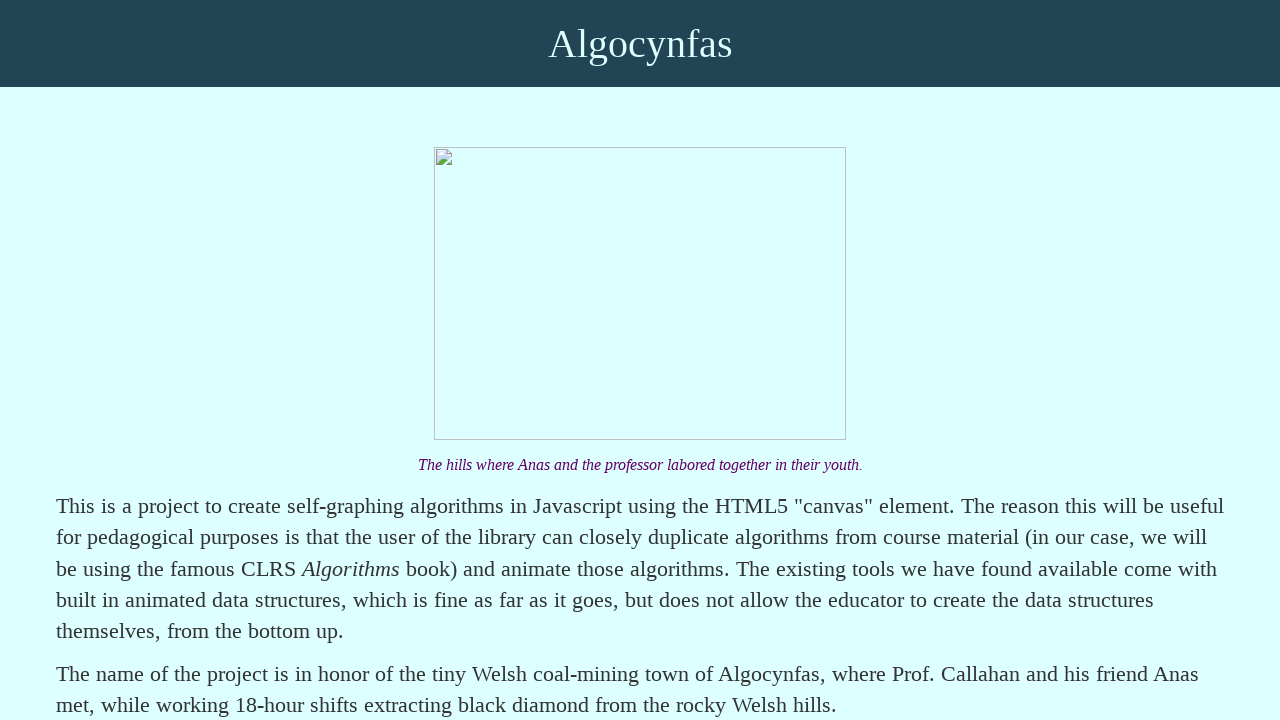

Clicked navigation link: 
        
          Heap
        
       at (136, 461) on text=
        
          Heap
        
      
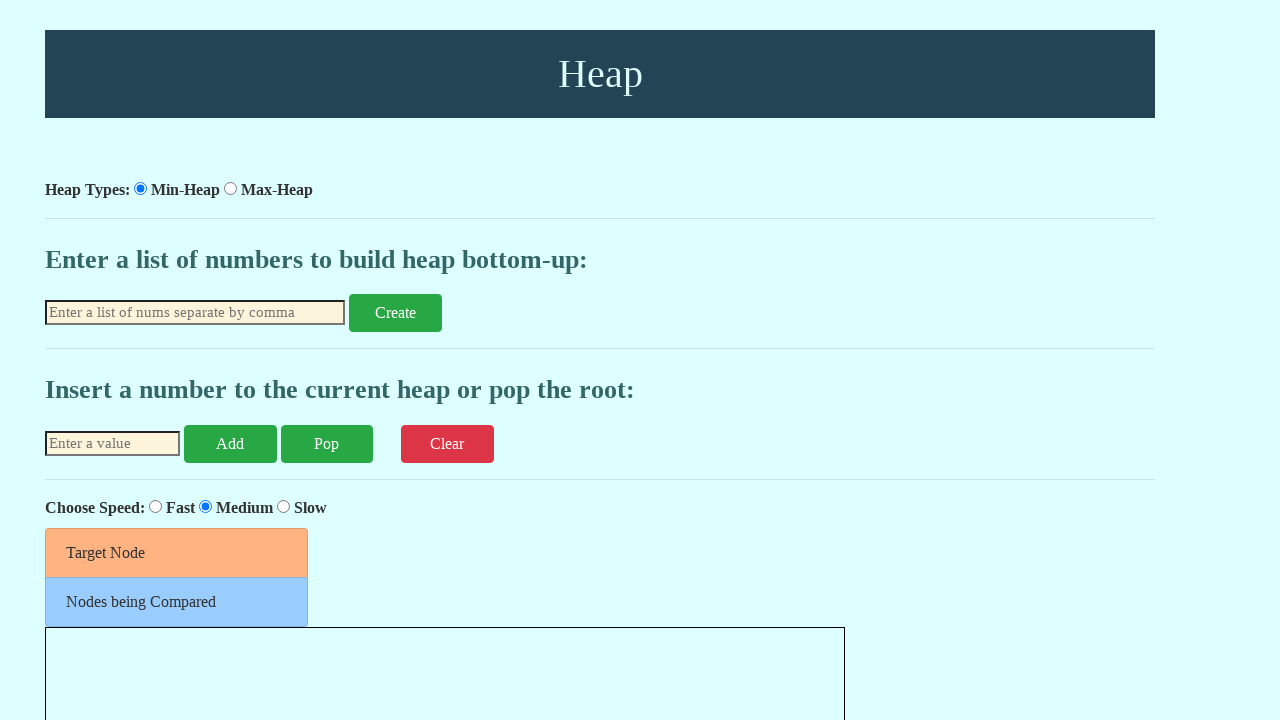

Navigated back to main Algocynfas page before testing link: 
        
          AVL
        
      
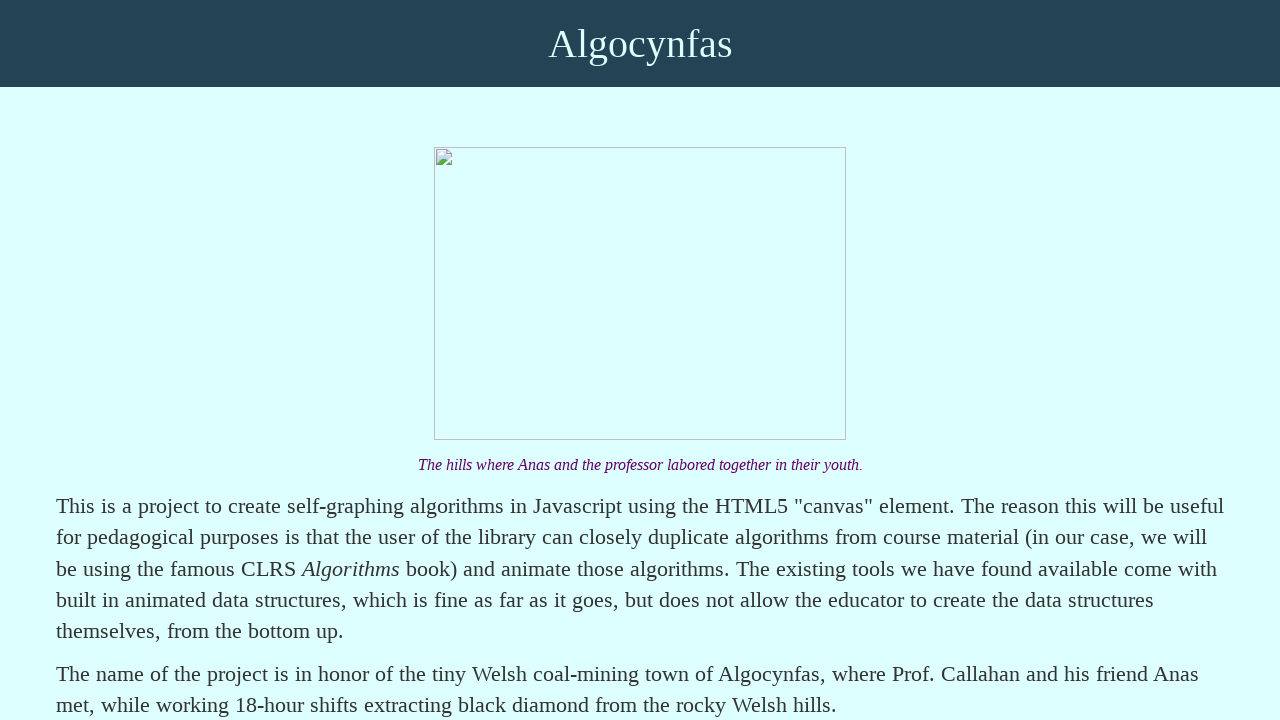

Clicked navigation link: 
        
          AVL
        
       at (134, 498) on text=
        
          AVL
        
      
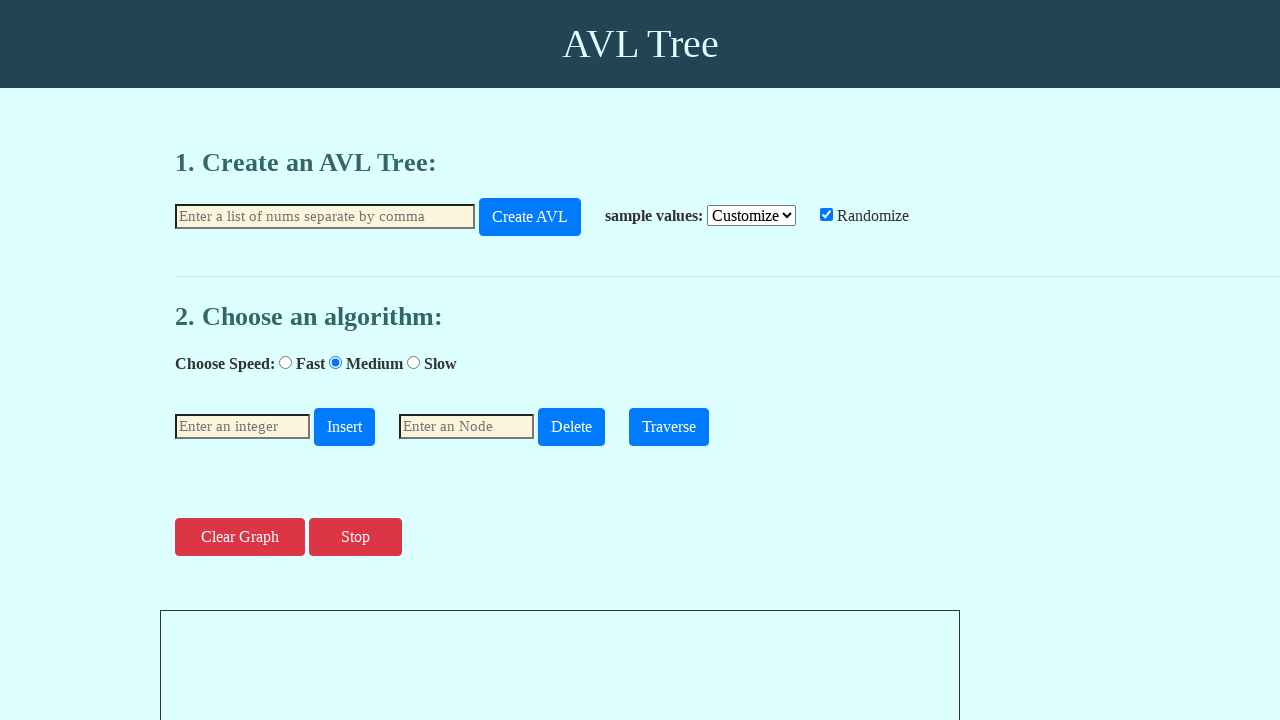

Navigated back to main Algocynfas page before testing link: 
        
          Canvas tutorial
        
      
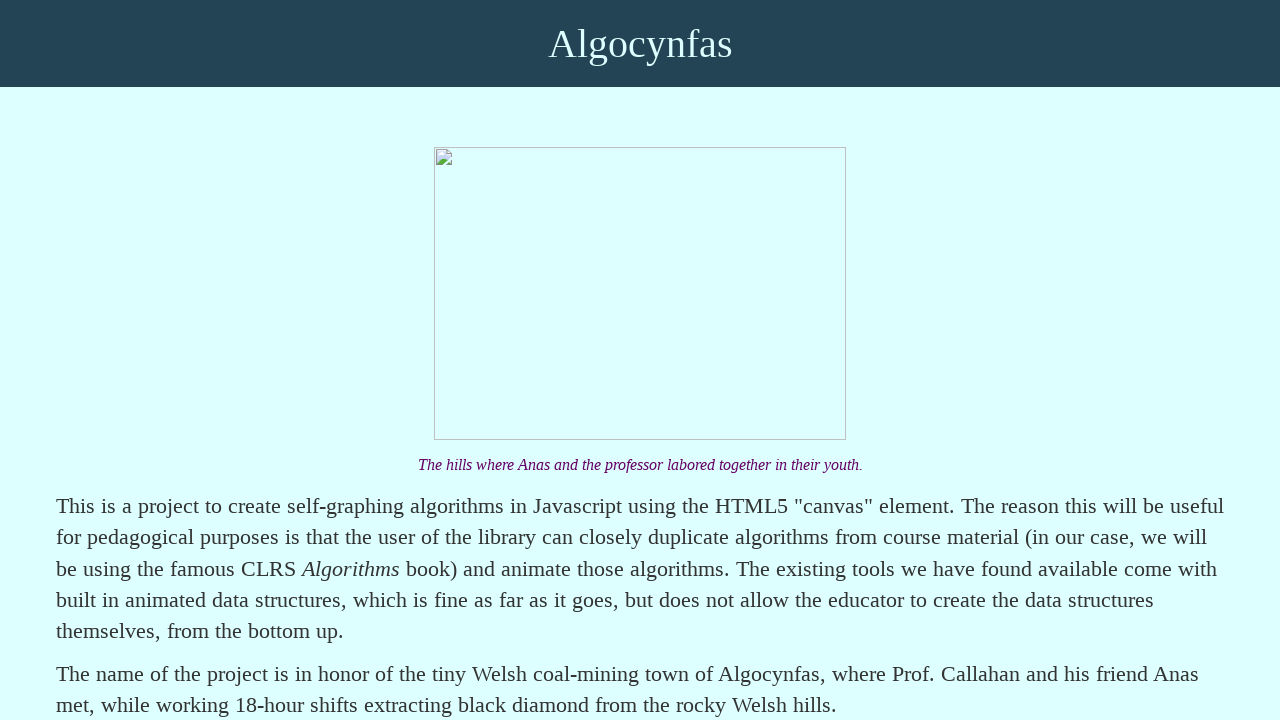

Clicked navigation link: 
        
          Canvas tutorial
        
       at (180, 535) on text=
        
          Canvas tutorial
        
      
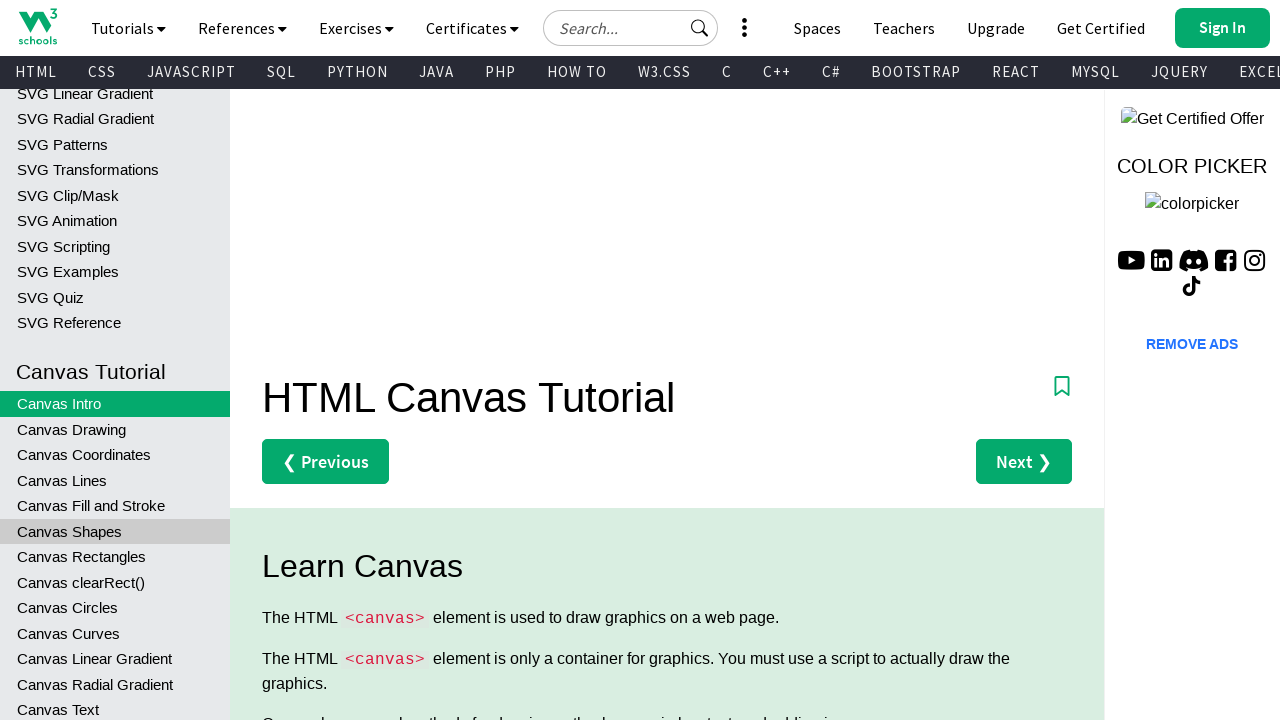

Navigated back to main Algocynfas page before testing link: 
        
          Test Page for New Graphics Library
        
      
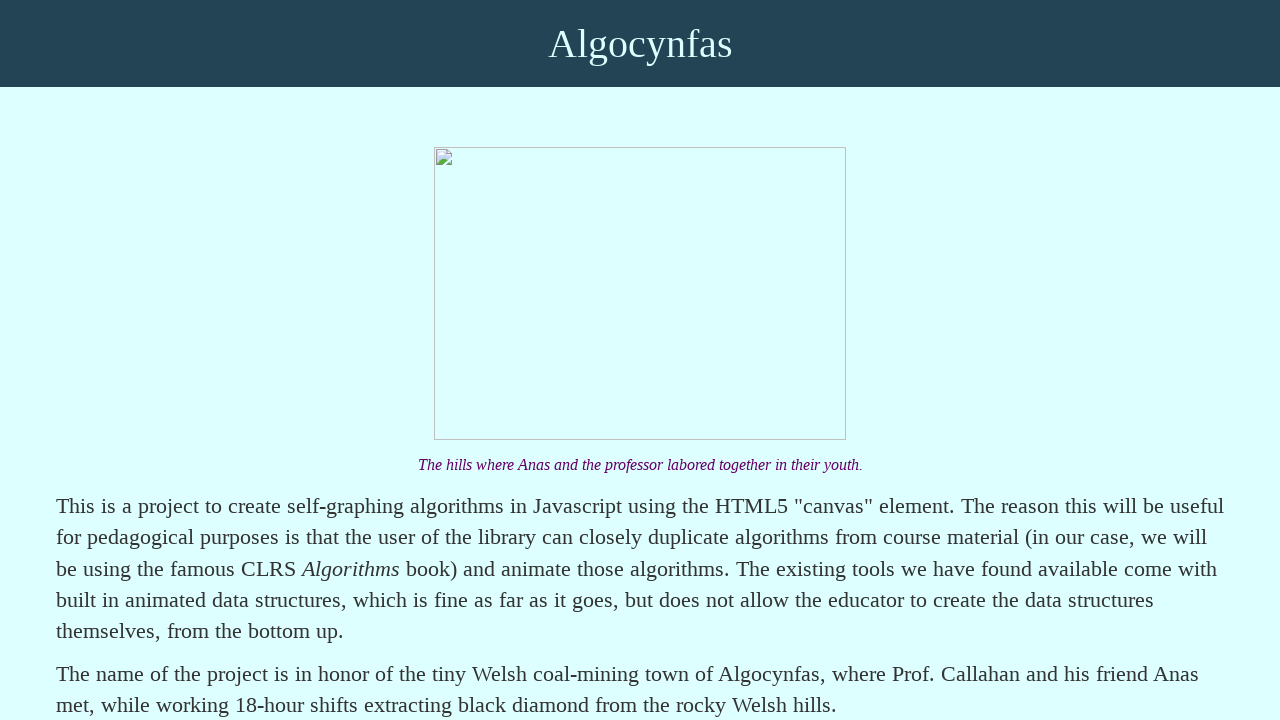

Clicked navigation link: 
        
          Test Page for New Graphics Library
        
       at (273, 572) on text=
        
          Test Page for New Graphics Library
        
      
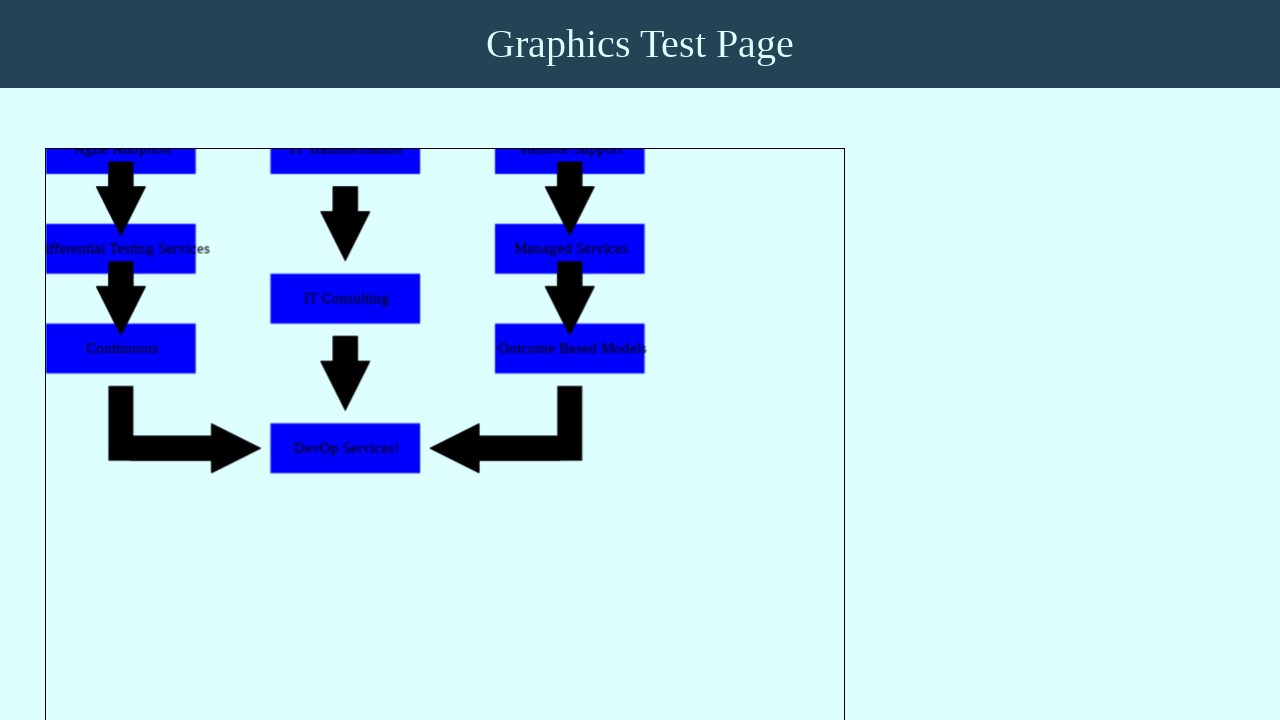

Navigated back to main Algocynfas page before testing link: 
        
          Fabric.js
        
      
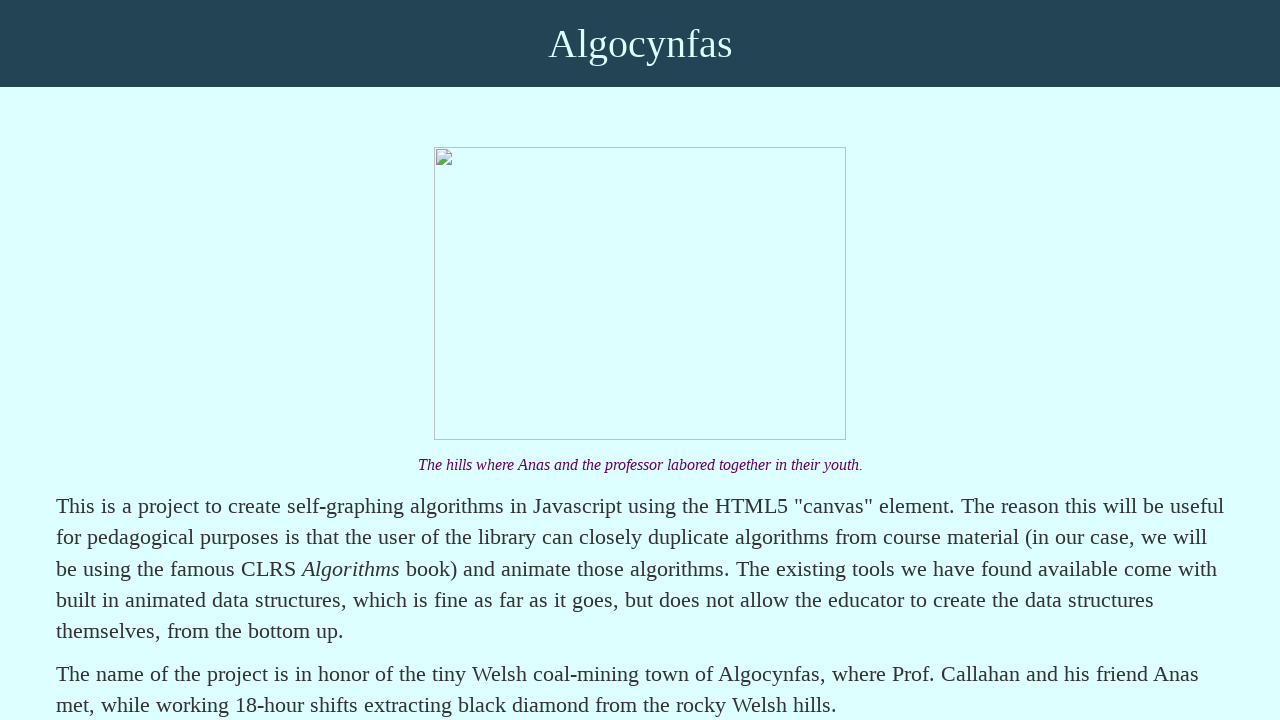

Clicked navigation link: 
        
          Fabric.js
        
       at (151, 609) on text=
        
          Fabric.js
        
      
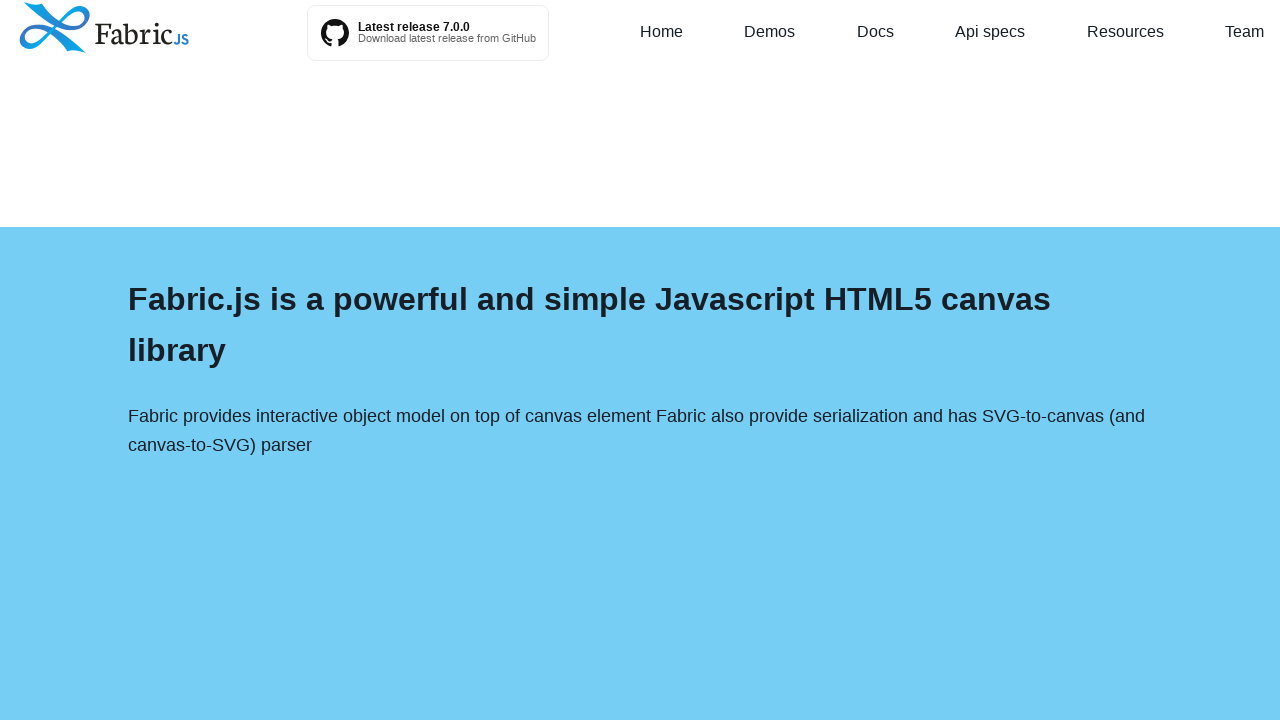

Navigated back to main Algocynfas page before testing link: 
        
          Great data structure visualizations
        
      
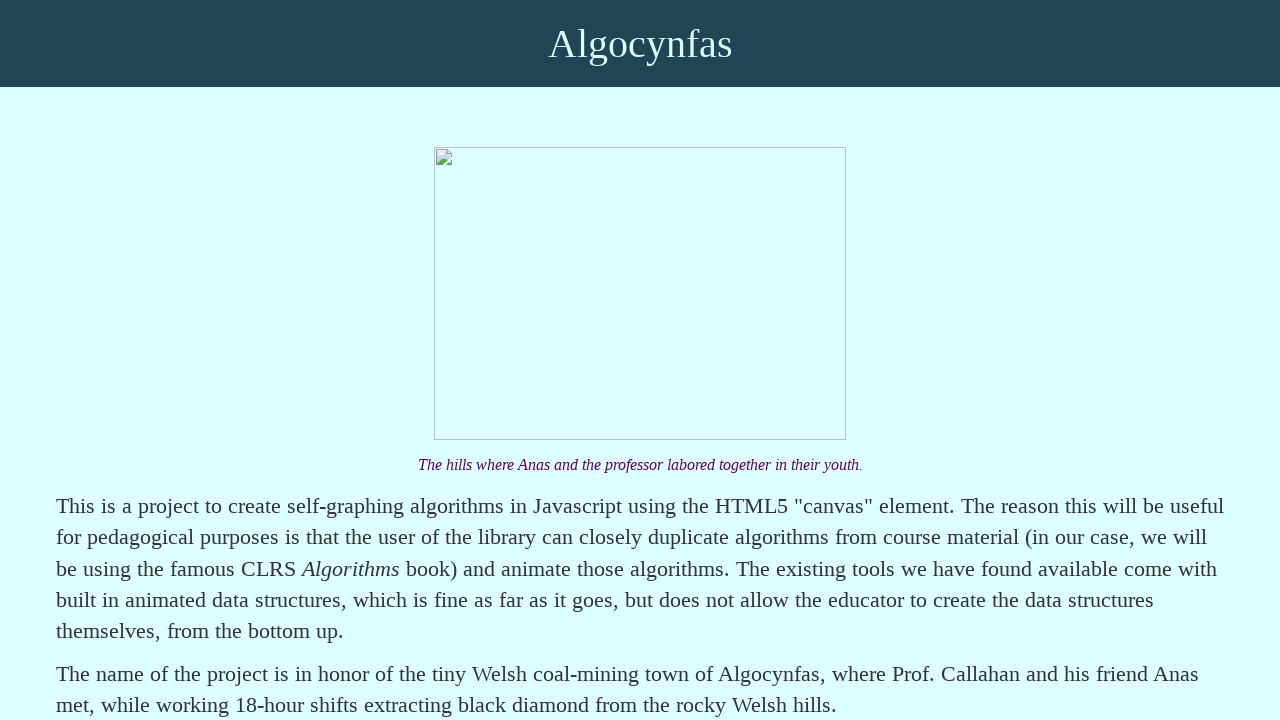

Clicked navigation link: 
        
          Great data structure visualizations
        
       at (264, 646) on text=
        
          Great data structure visualizations
        
      
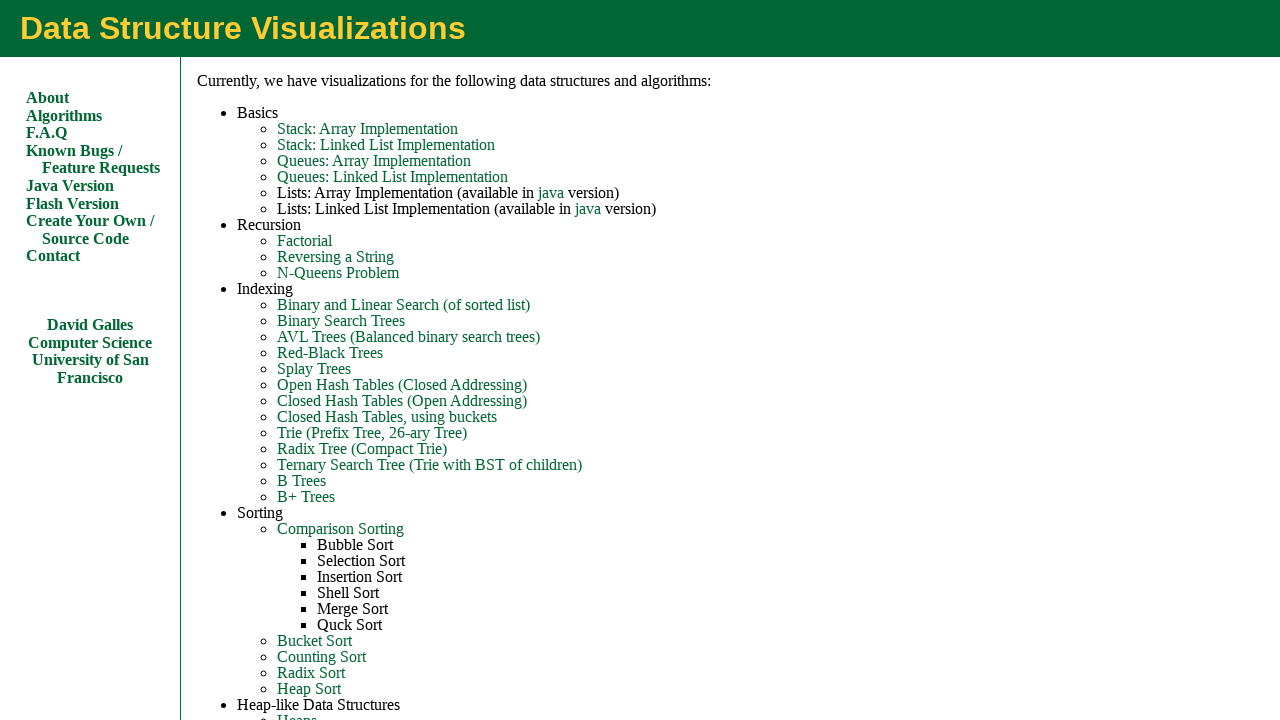

Navigated back to main Algocynfas page before testing link: 
        
          Sigma.js: a Javascript network graph library
        
      
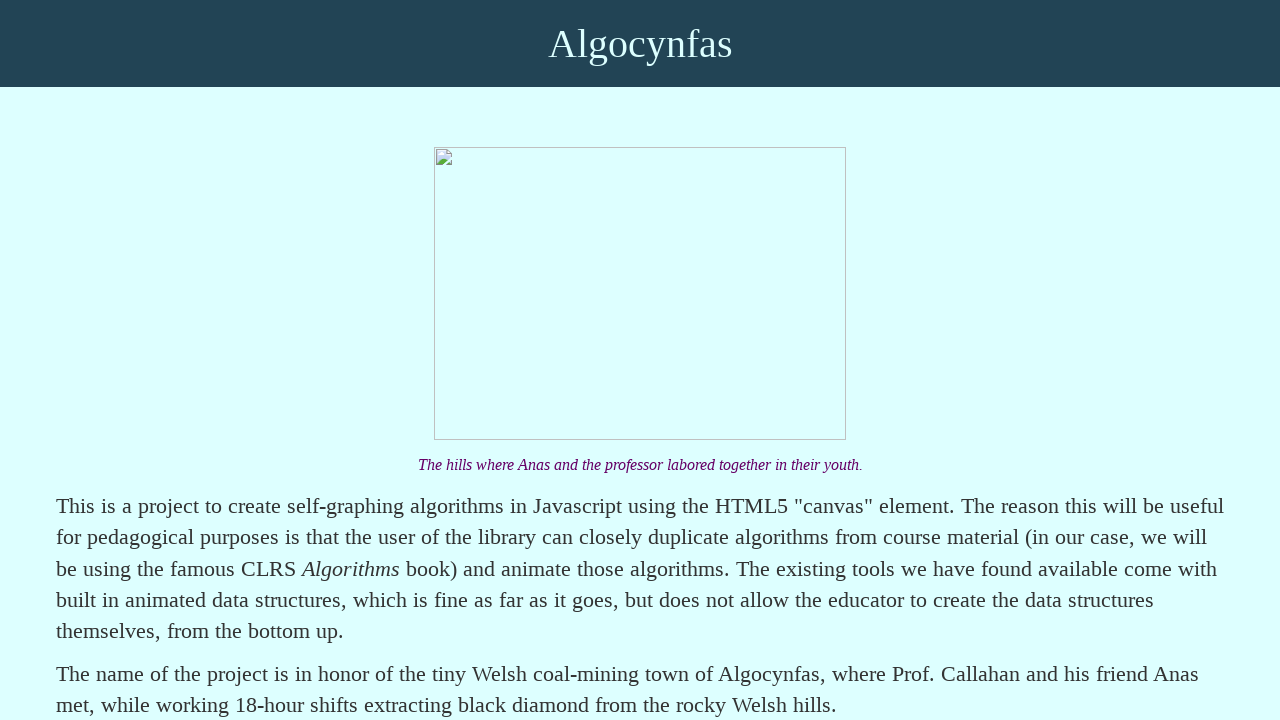

Clicked navigation link: 
        
          Sigma.js: a Javascript network graph library
        
       at (309, 684) on text=
        
          Sigma.js: a Javascript network graph library
        
 
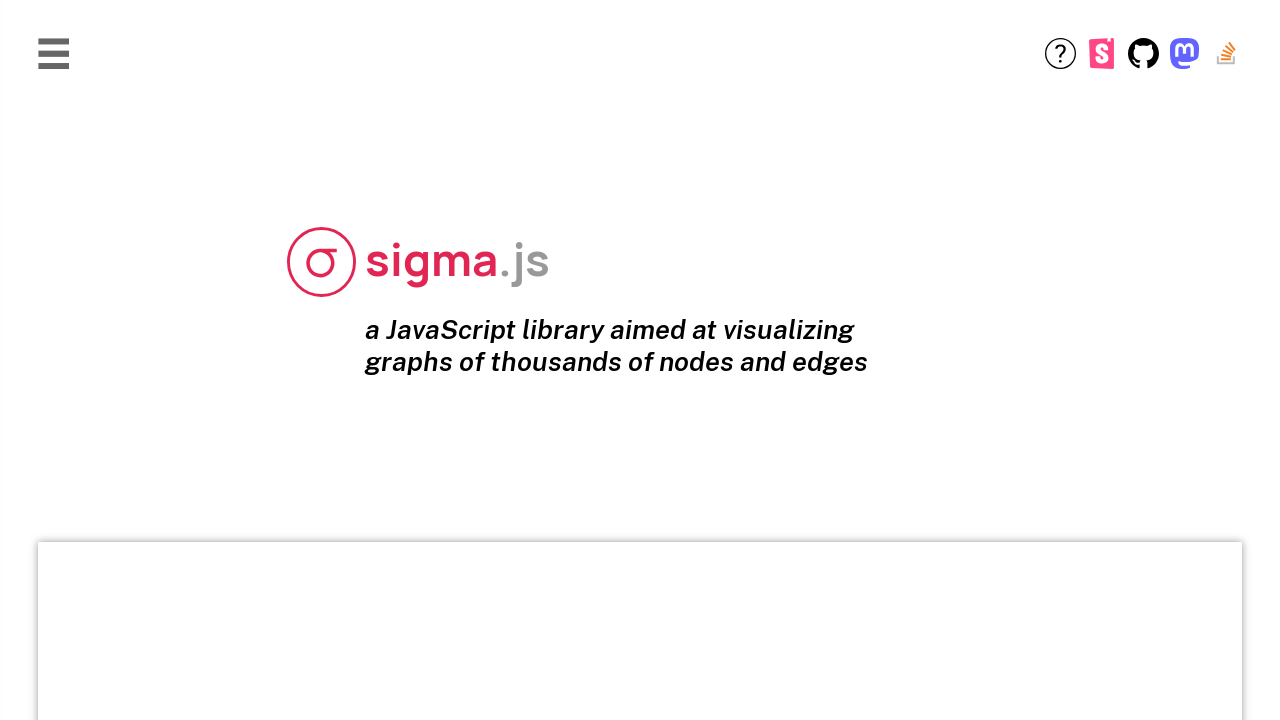

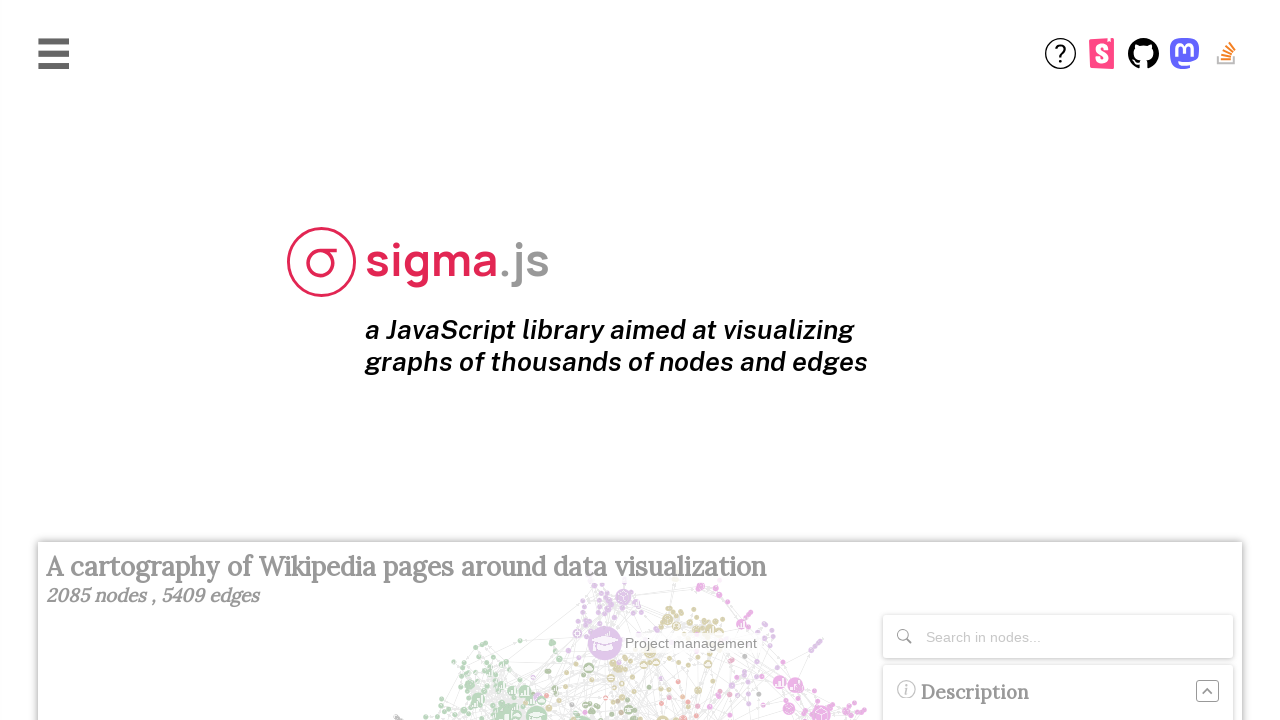